Verifies that a booking mailto link exists on each page of the salon website.

Starting URL: https://ntig-uppsala.github.io/Frisor-Saxe/index-fi.html

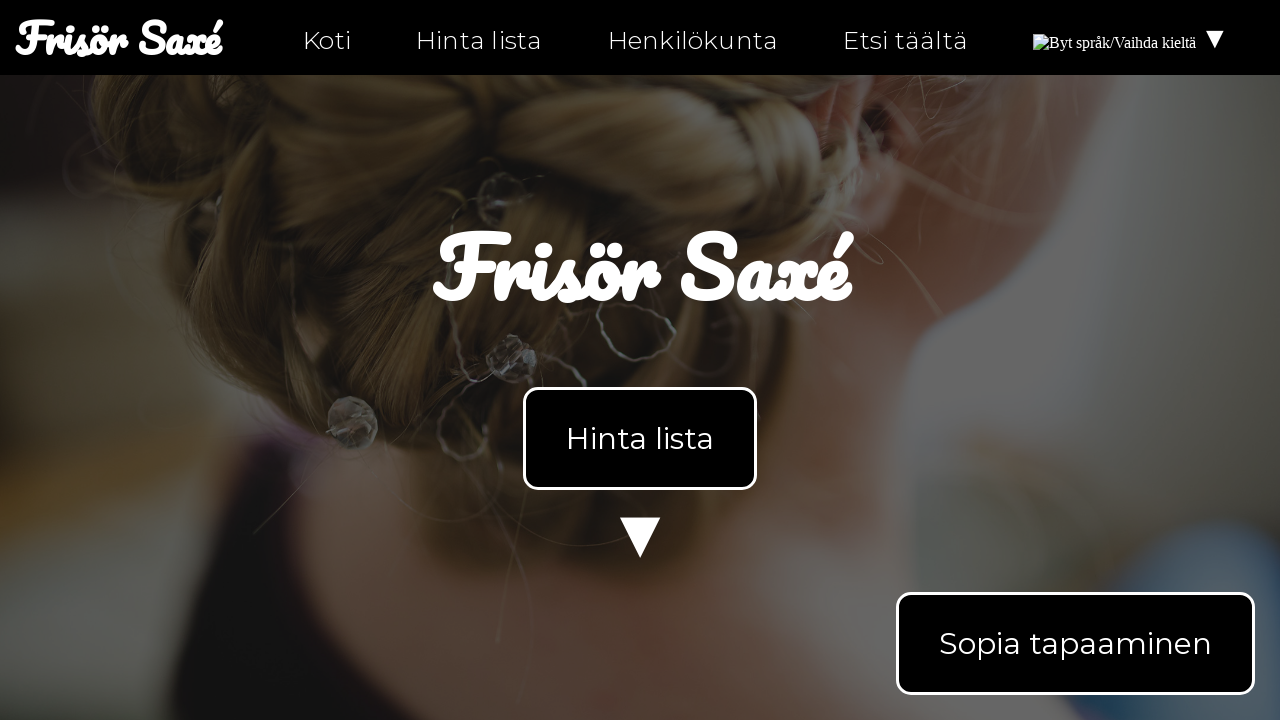

Waited for links to load on index-fi.html
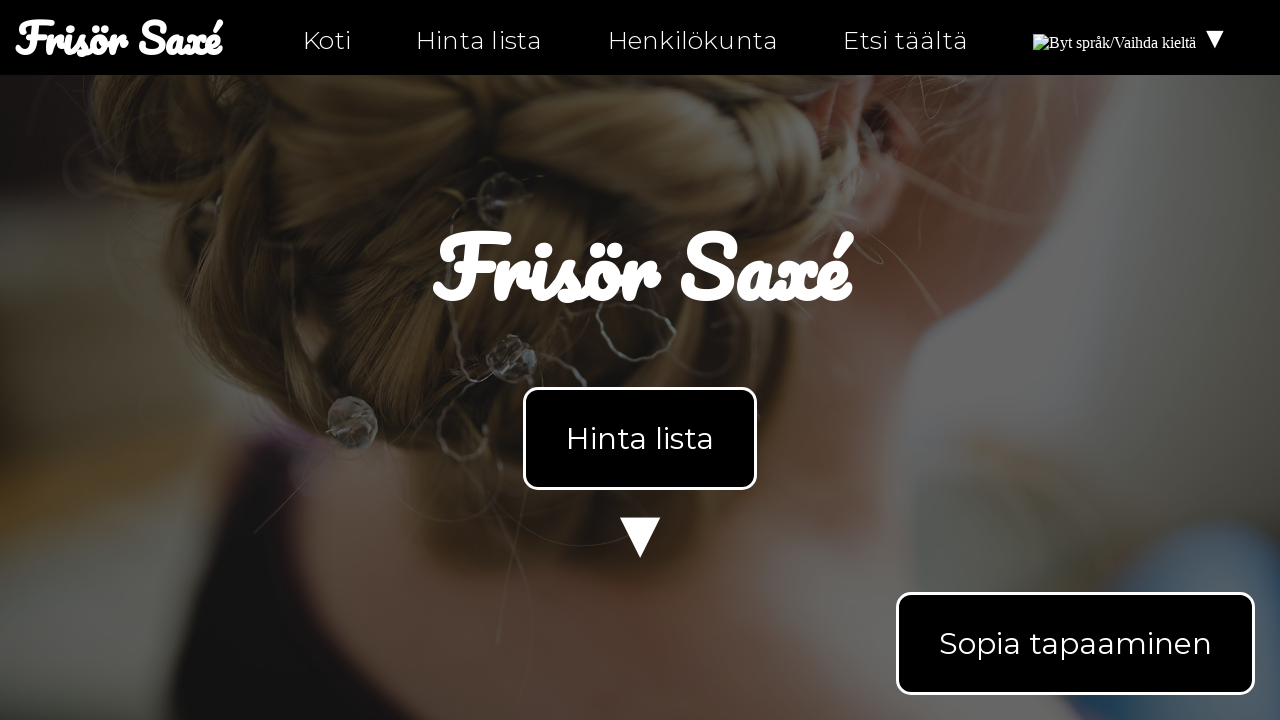

Located booking mailto link on index-fi.html
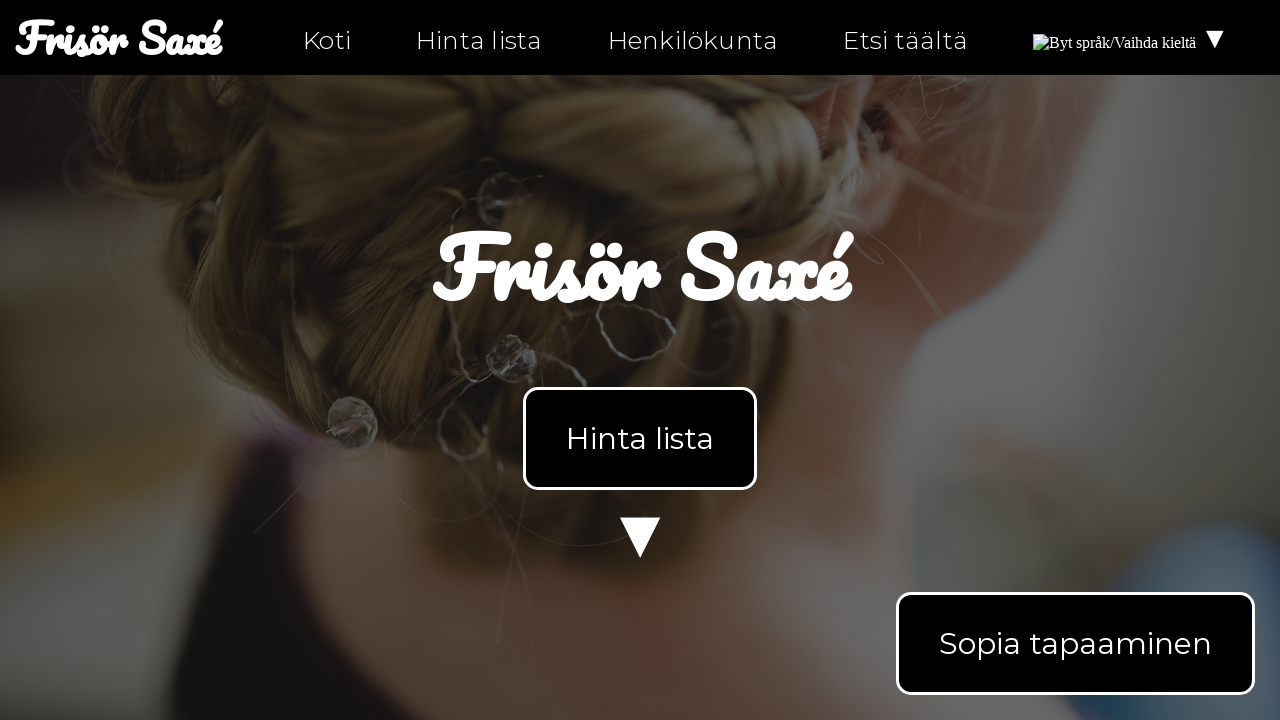

Verified booking mailto link exists on index-fi.html
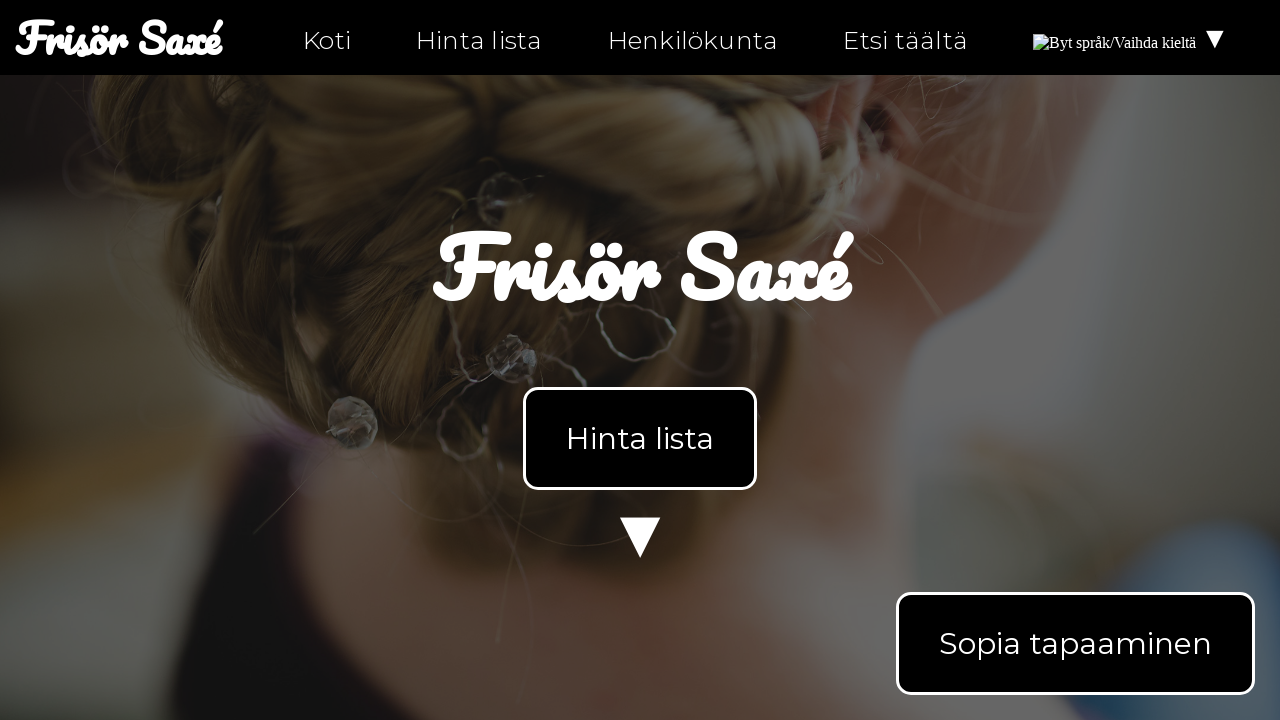

Navigated to personal-fi.html
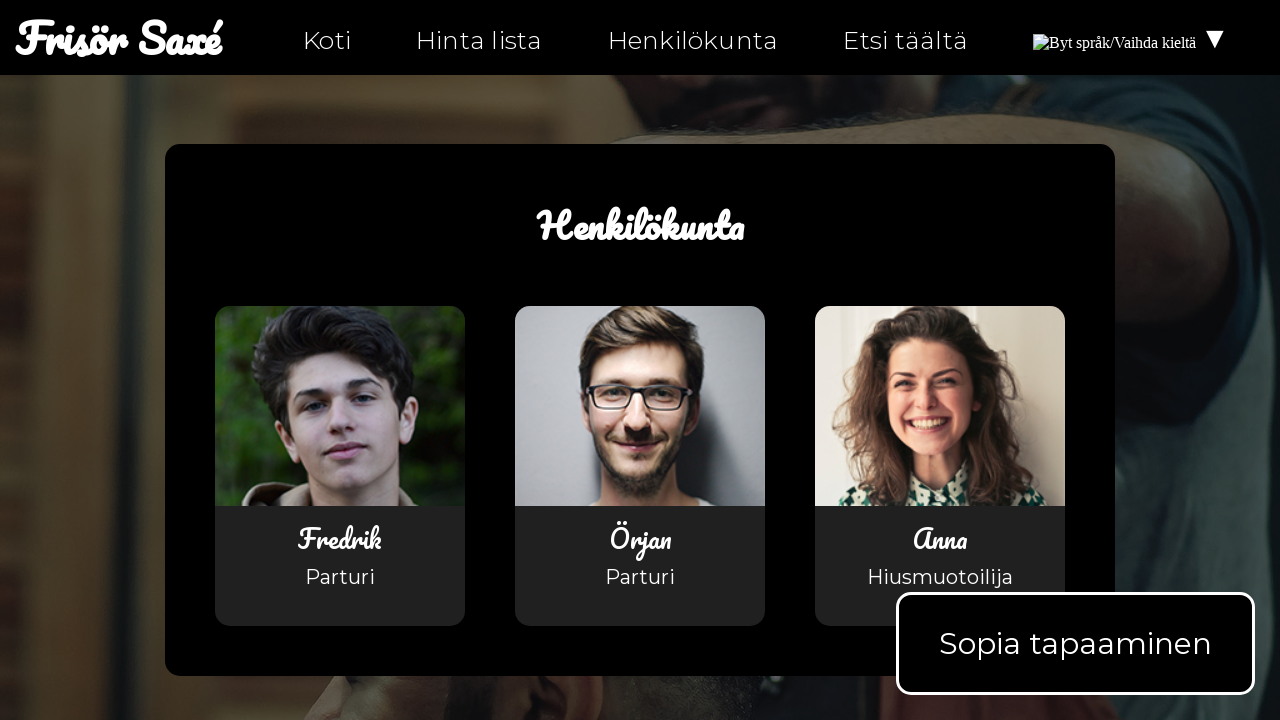

Waited for links to load on personal-fi.html
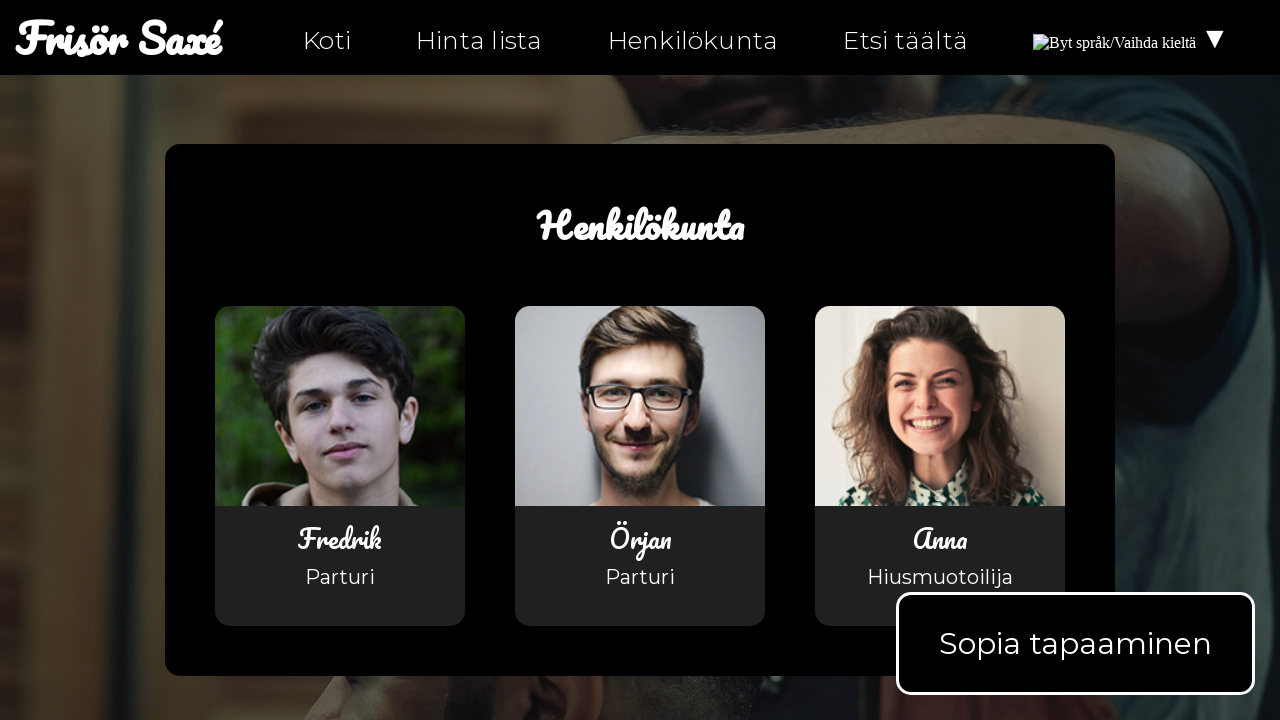

Navigated to hitta-hit-fi.html
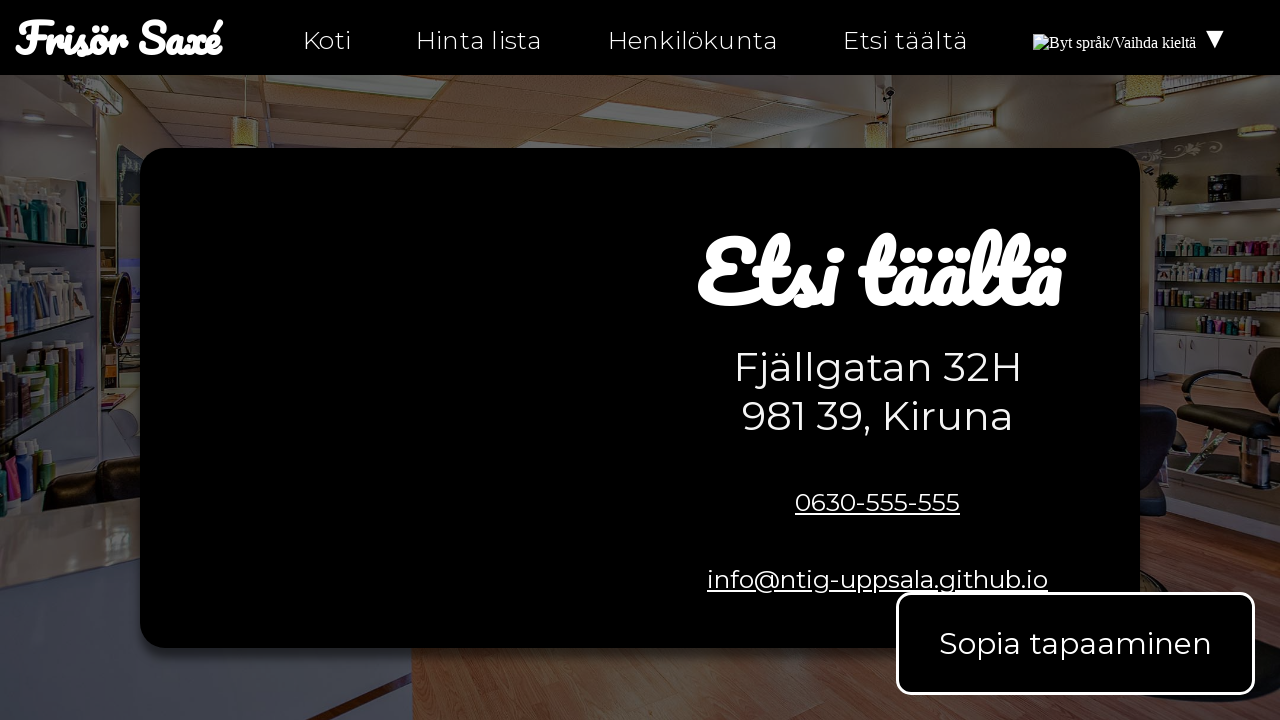

Waited for links to load on hitta-hit-fi.html
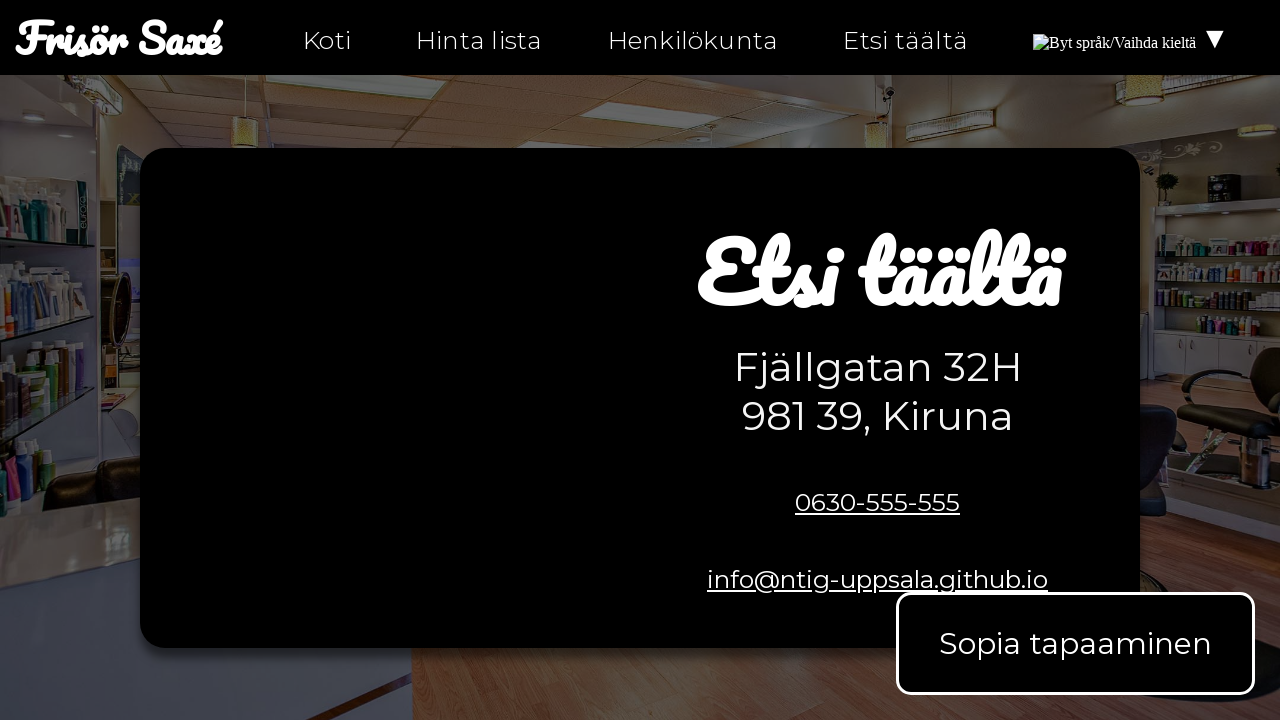

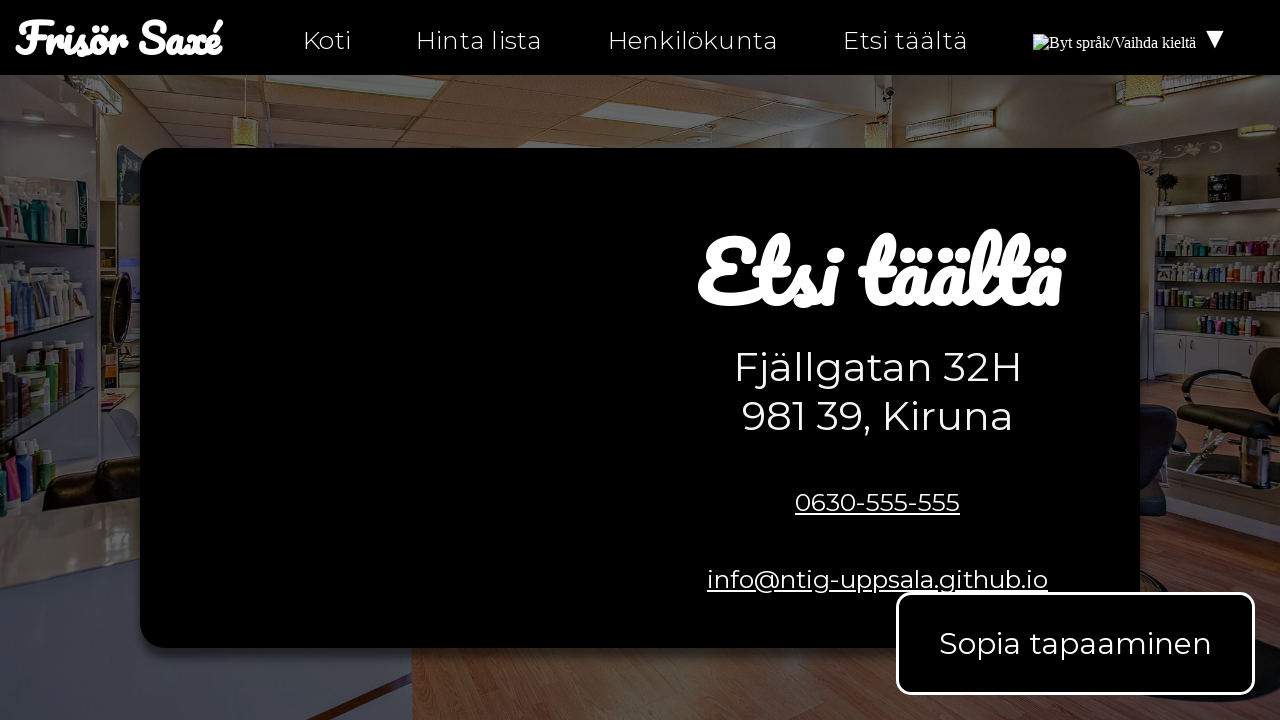